Tests accepting a JavaScript alert dialog by navigating to a W3Schools demo page, triggering an alert, and accepting it

Starting URL: https://www.w3schools.com/js/tryit.asp?filename=tryjs_alert

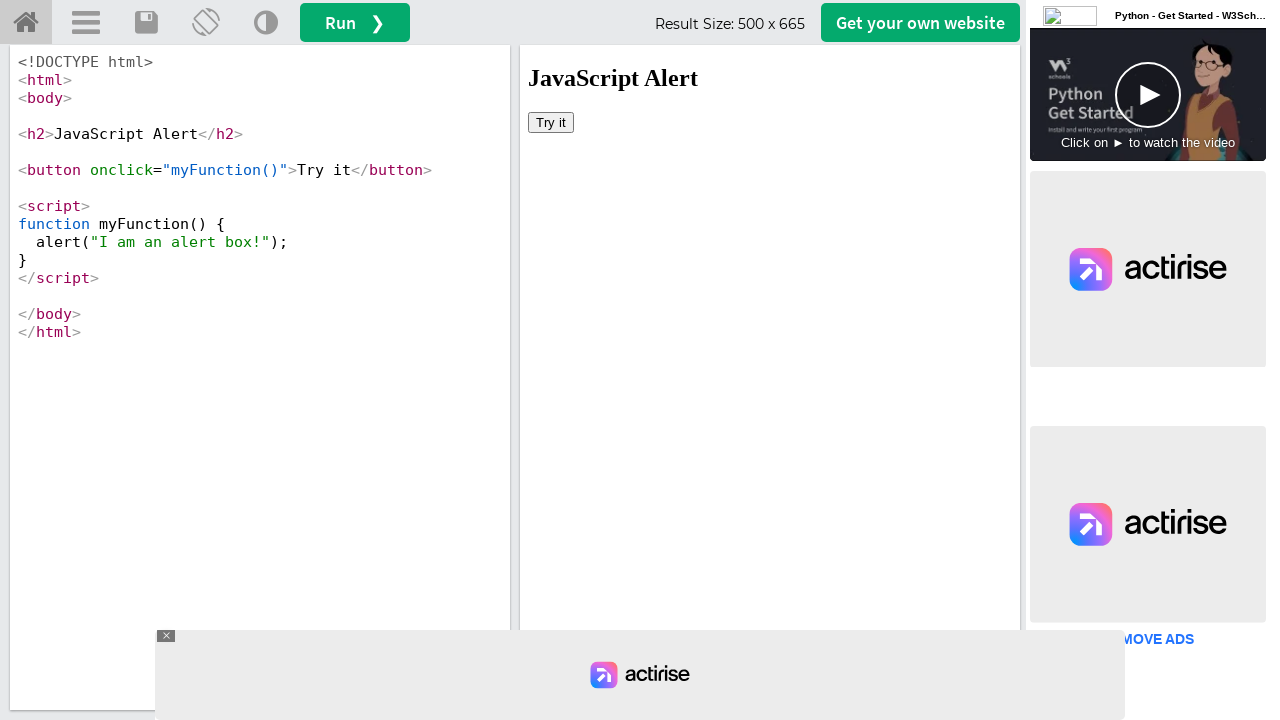

Clicked the button in the iframe to trigger the alert at (551, 122) on #iframeResult >> internal:control=enter-frame >> button
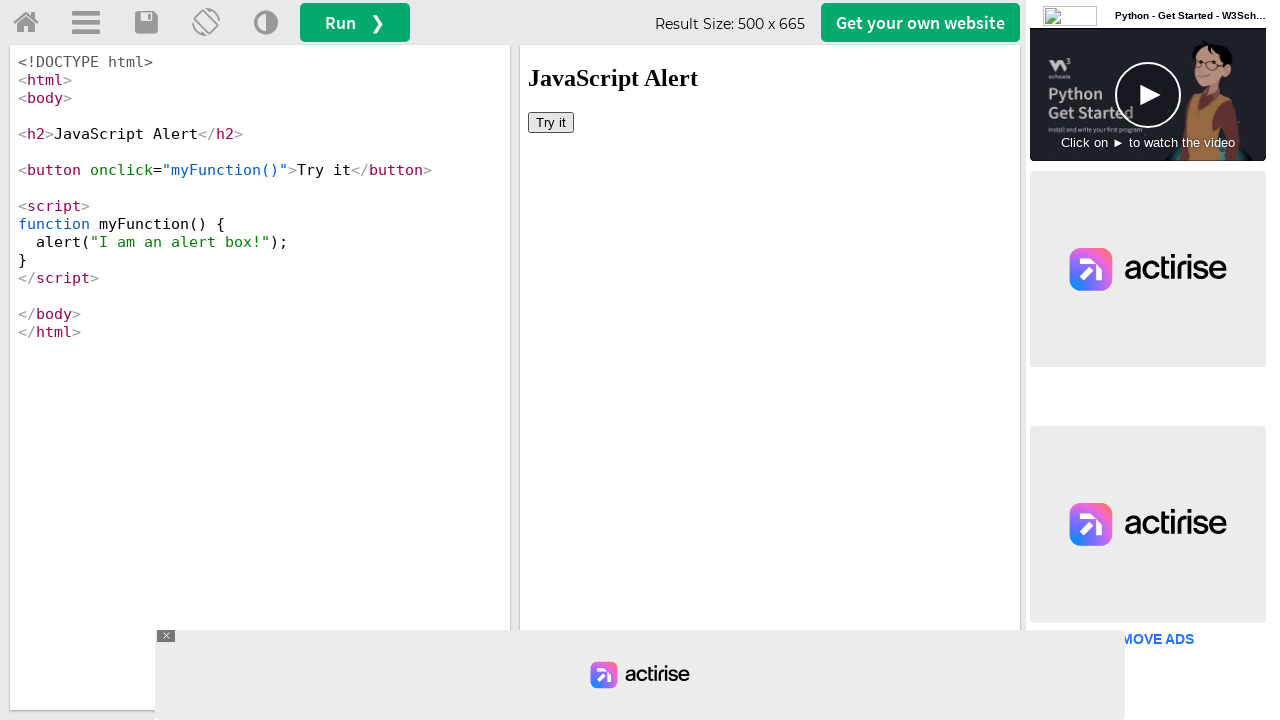

Set up dialog handler to accept alerts
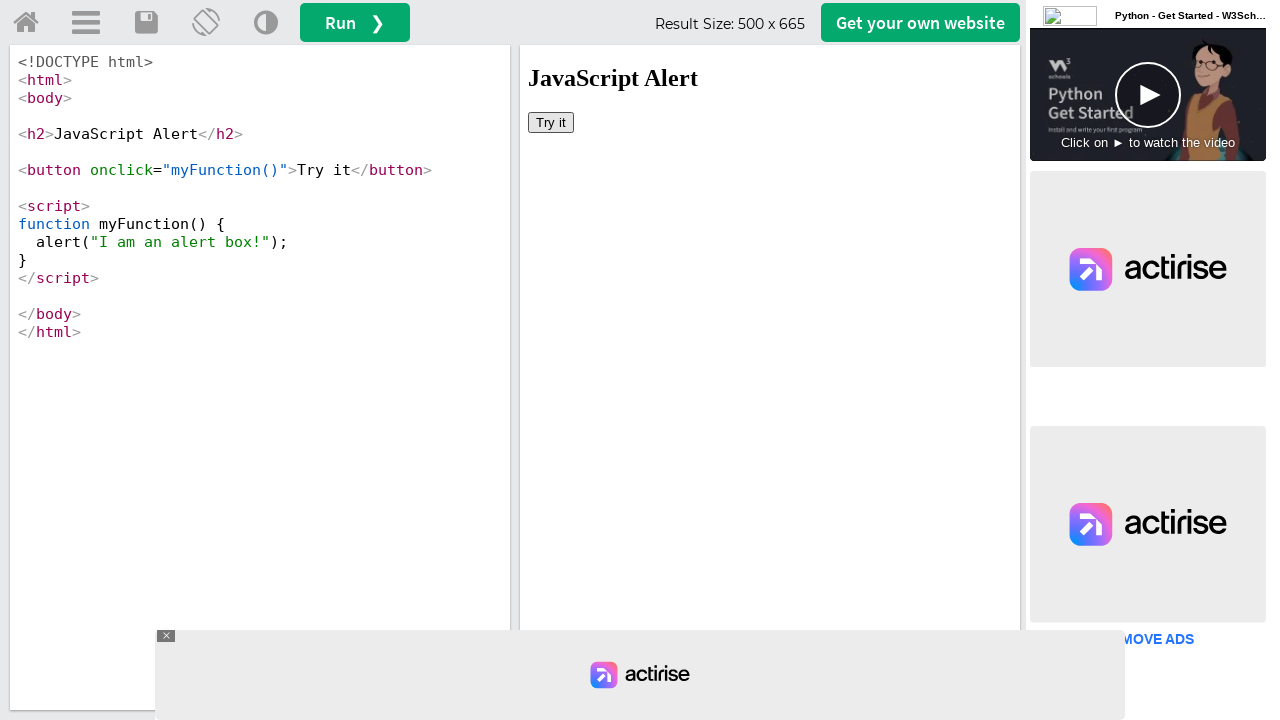

Waited for alert to be processed
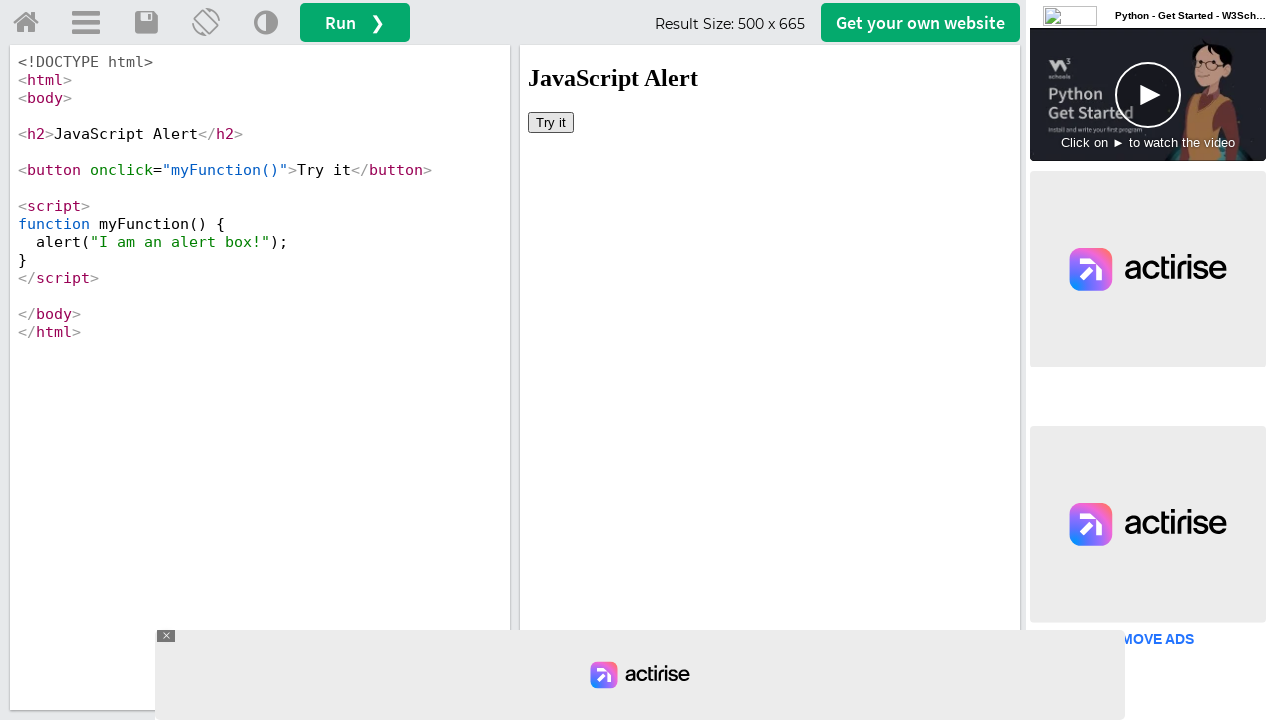

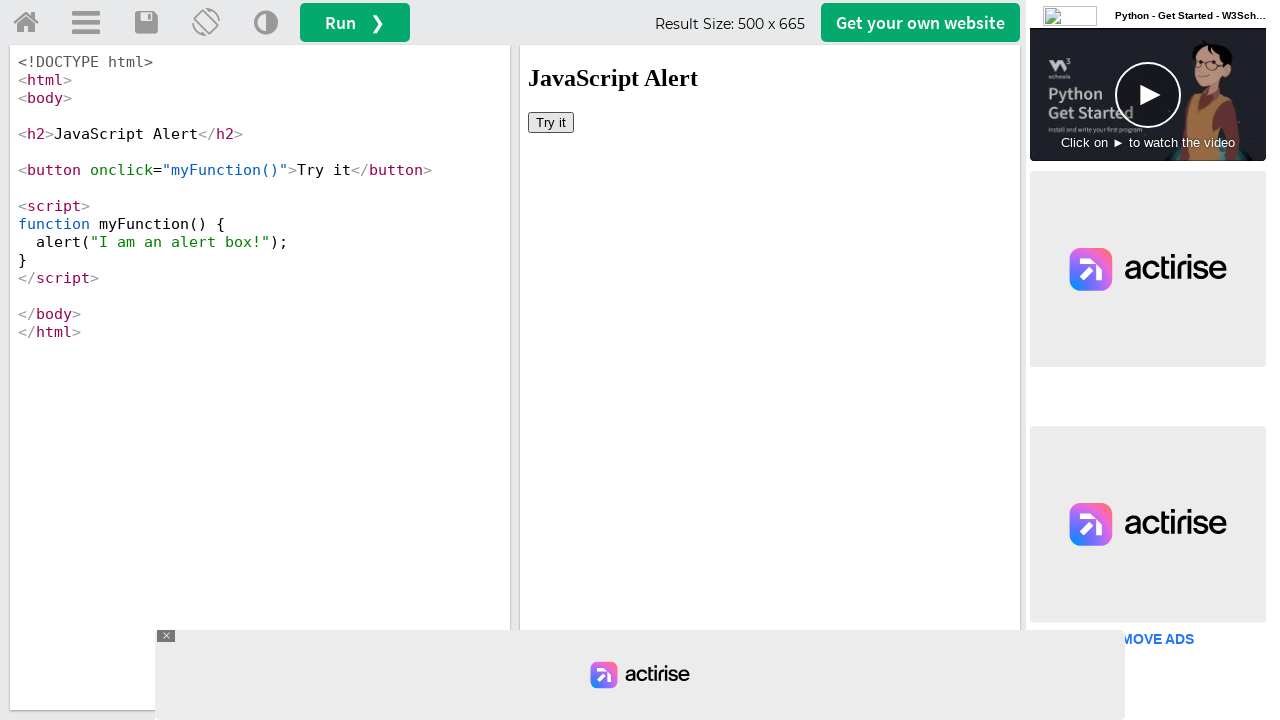